Tests JavaScript confirm dialog handling on W3Schools tryit editor by clicking Try It button, accepting the alert, and verifying the result text

Starting URL: https://www.w3schools.com/js/tryit.asp?filename=tryjs_confirm

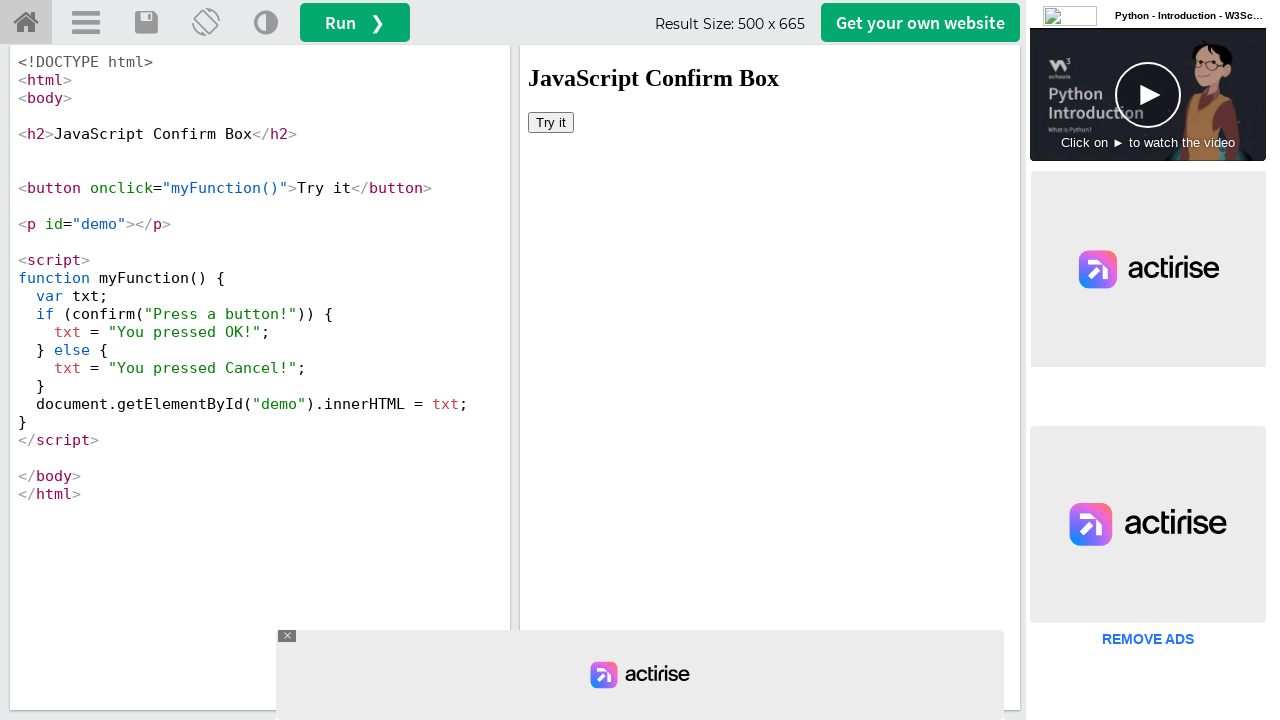

Located iframe containing Try It button
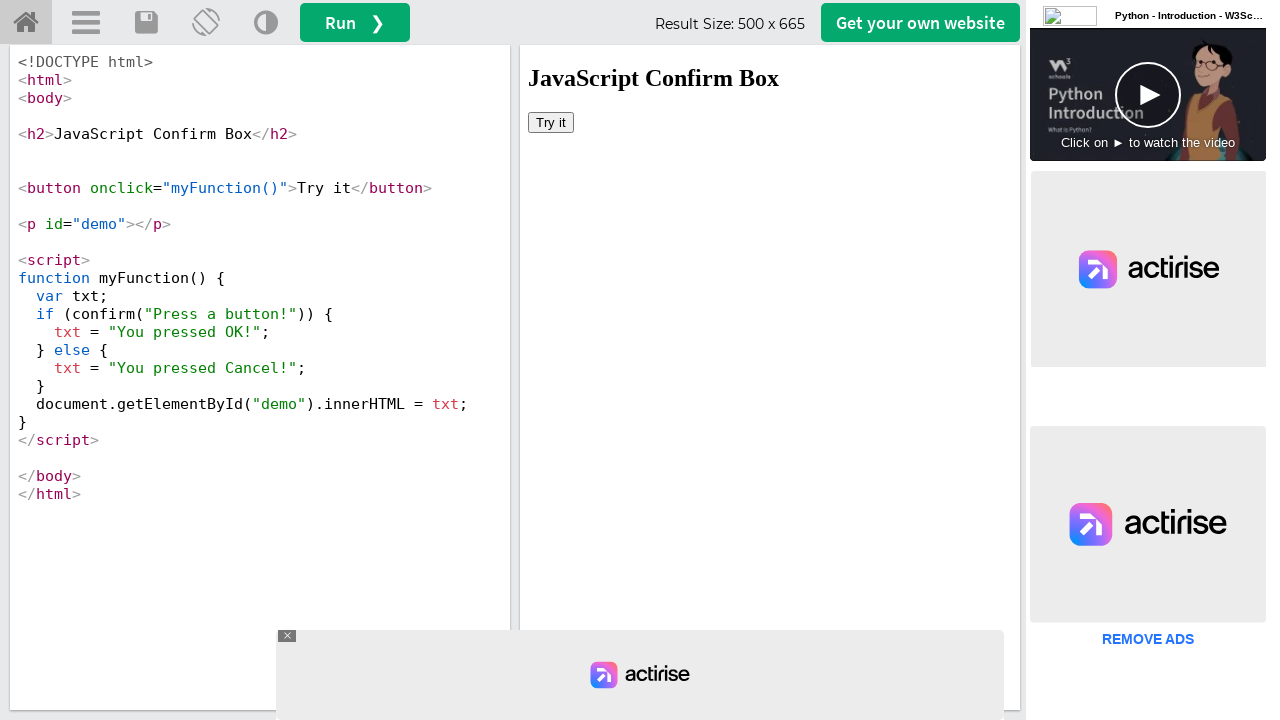

Clicked Try It button to trigger confirm dialog at (551, 122) on iframe#iframeResult >> internal:control=enter-frame >> button:text('Try it')
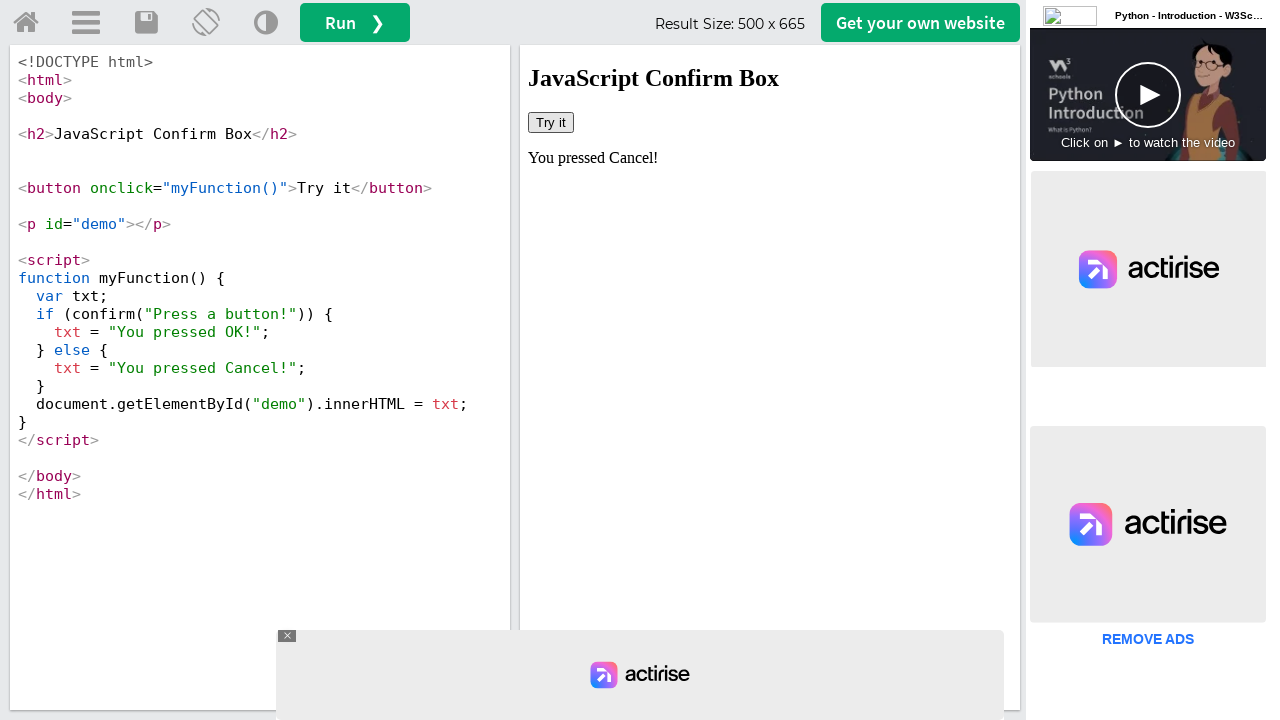

Set up dialog handler to accept confirm dialog
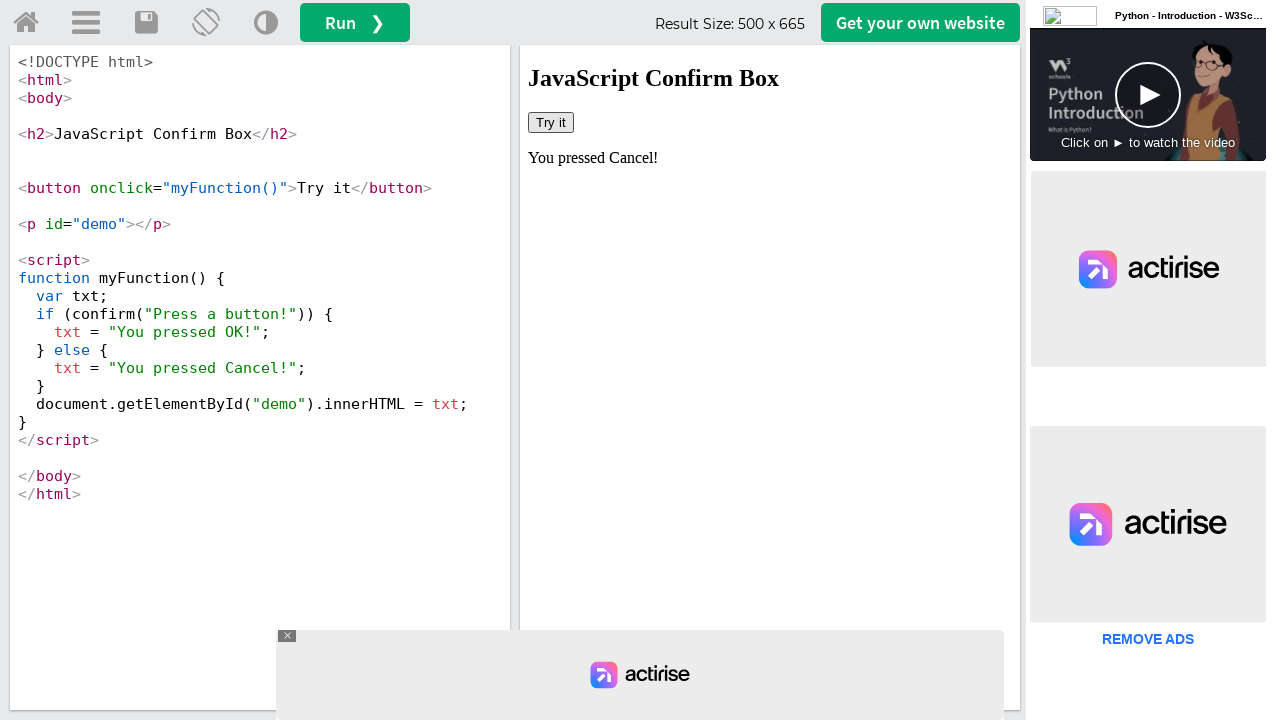

Retrieved result text from #demo element: 'You pressed Cancel!'
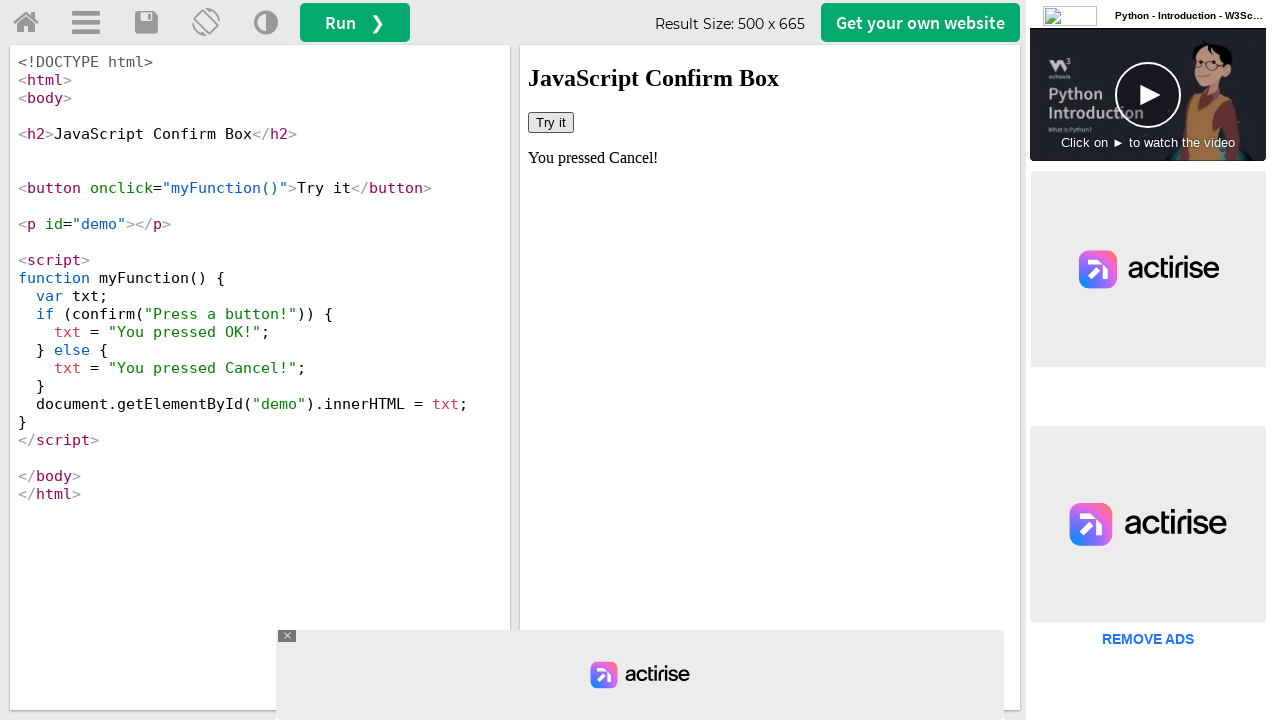

Printed result text to console: 'You pressed Cancel!'
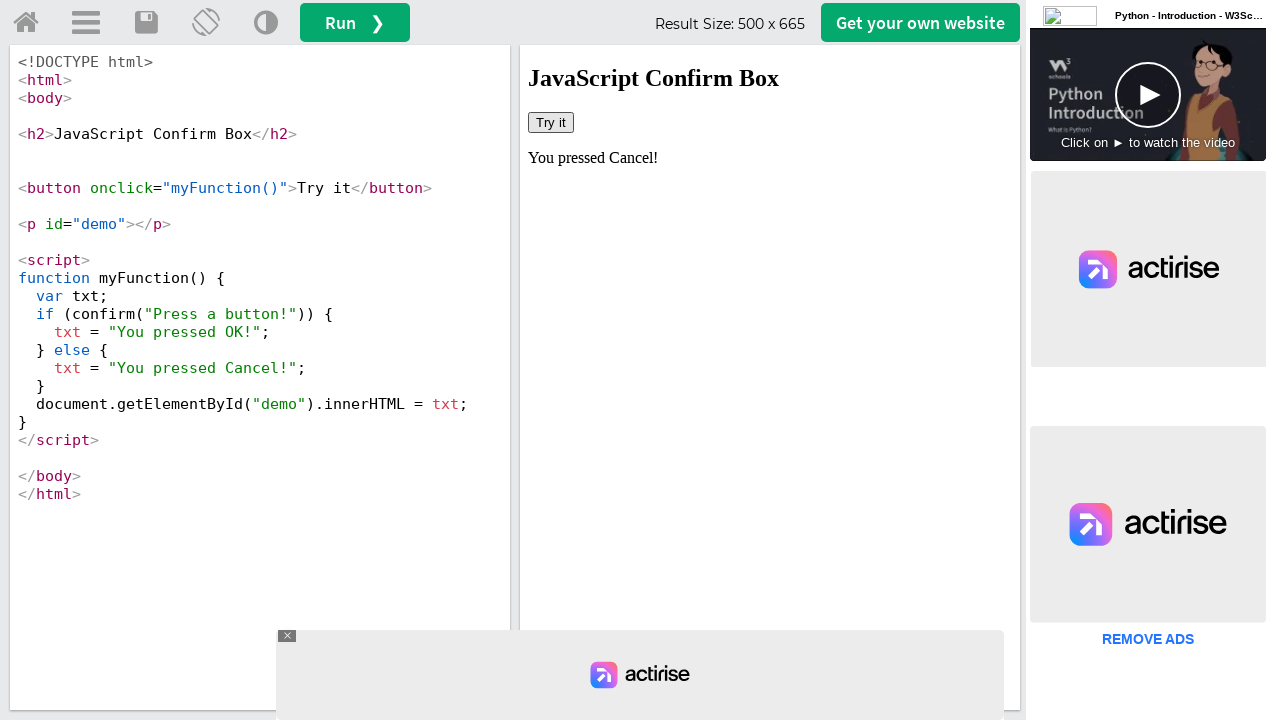

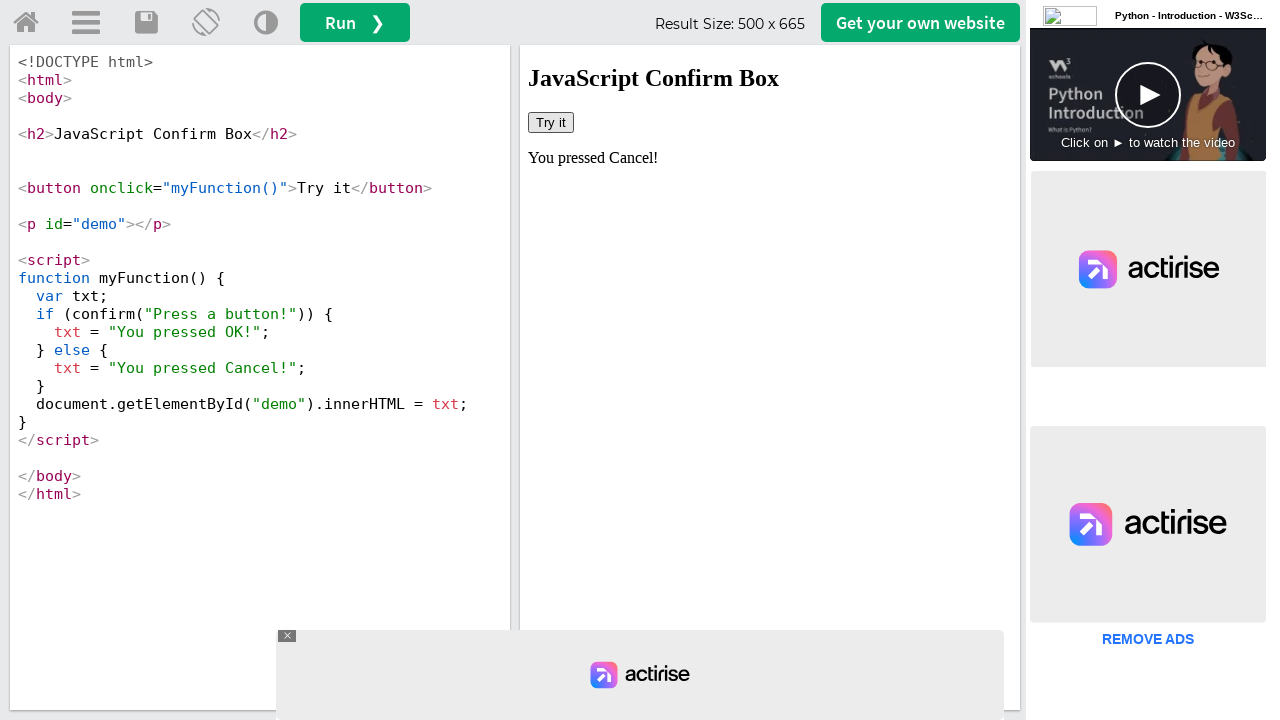